Tests the Add/Remove Elements functionality by clicking the Add Element button, verifying the Delete button appears, clicking Delete, and verifying the page header is still visible.

Starting URL: https://the-internet.herokuapp.com/add_remove_elements/

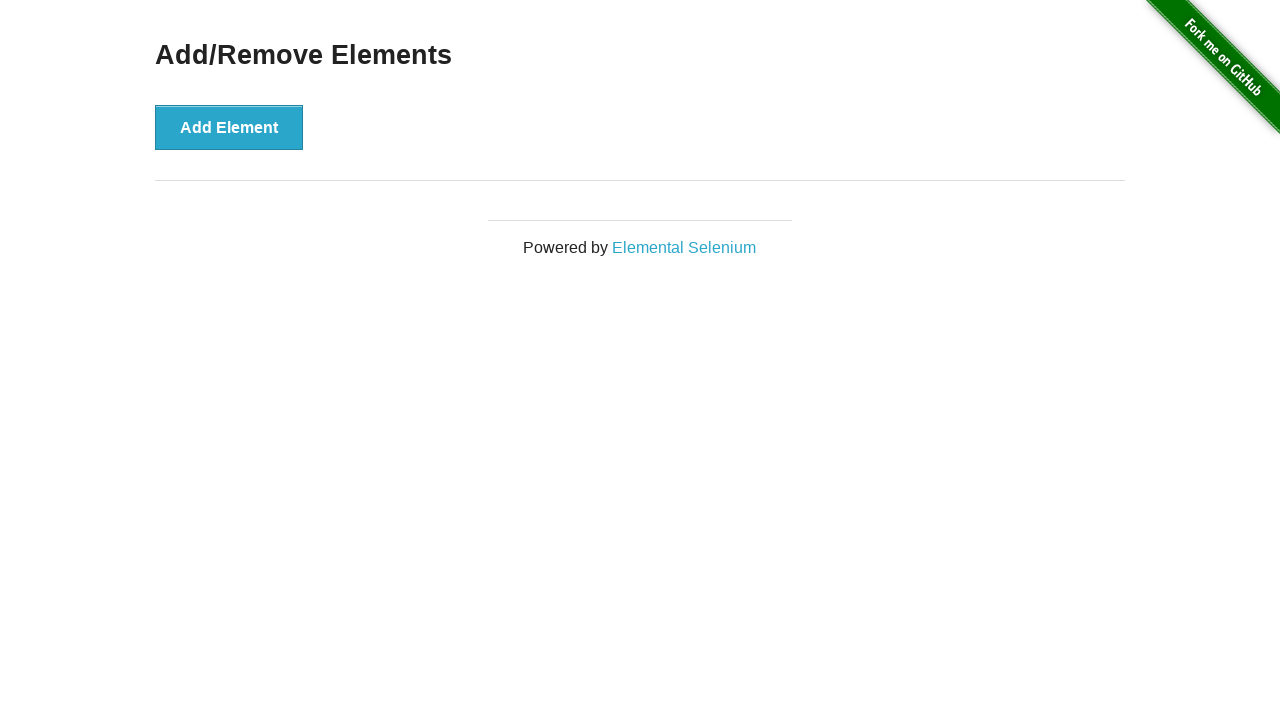

Clicked the 'Add Element' button at (229, 127) on button[onclick='addElement()']
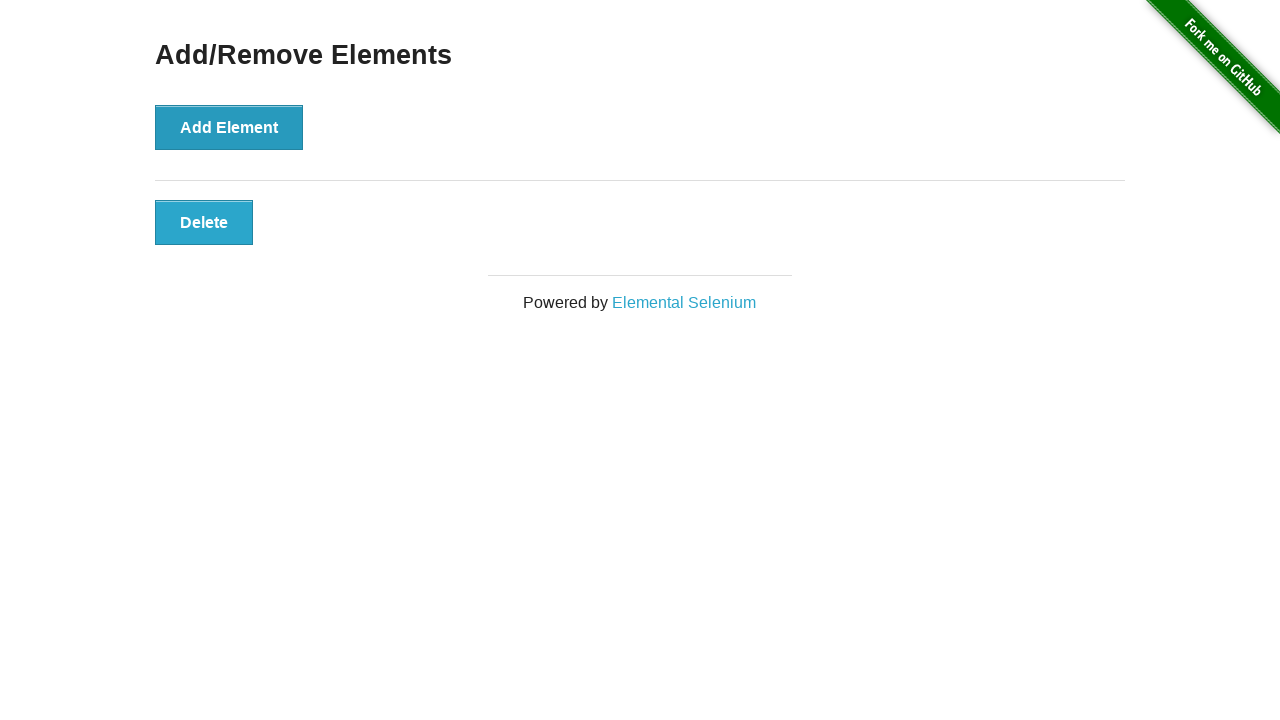

Located the Delete button element
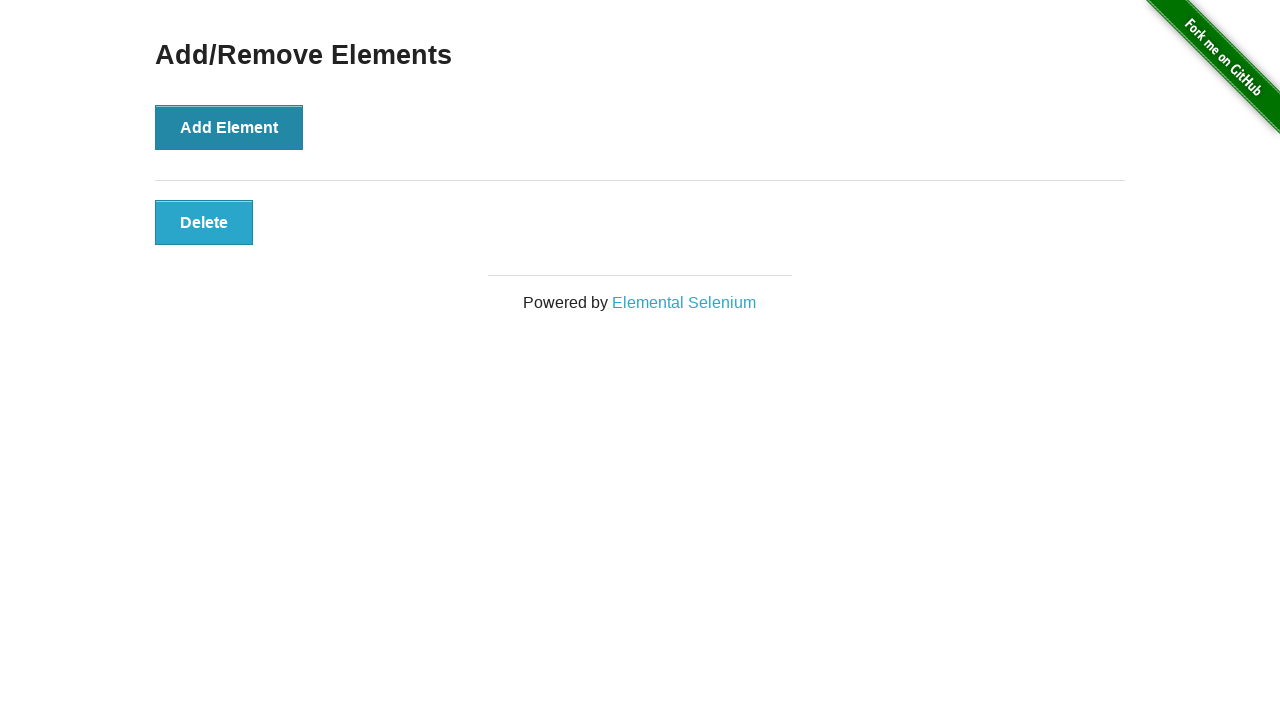

Delete button is now visible
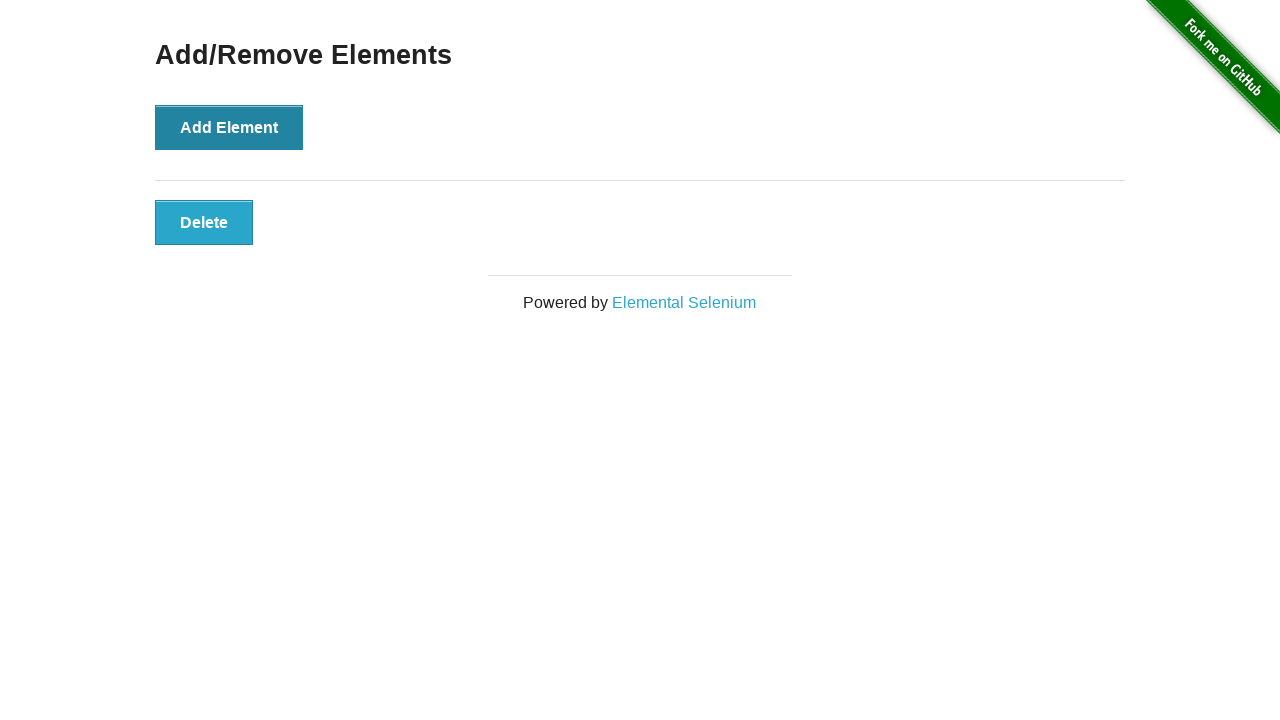

Clicked the Delete button at (204, 222) on button.added-manually
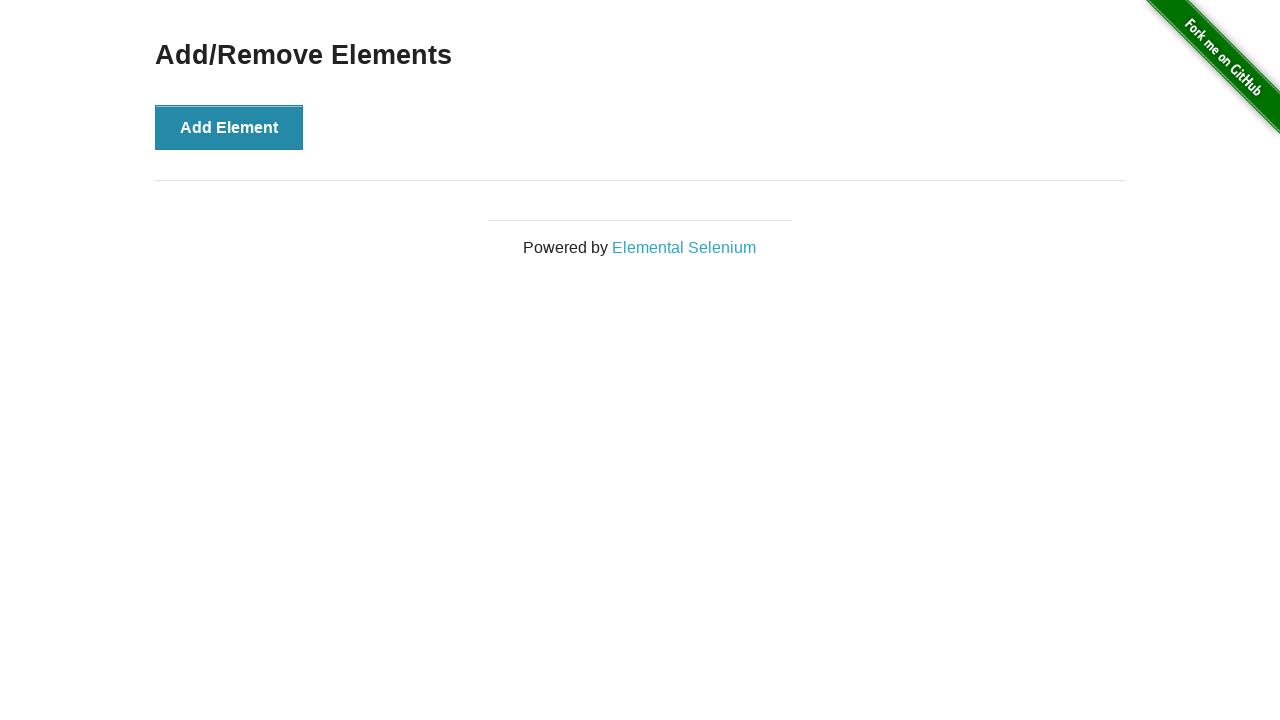

Verified the 'Add/Remove Elements' heading is still visible
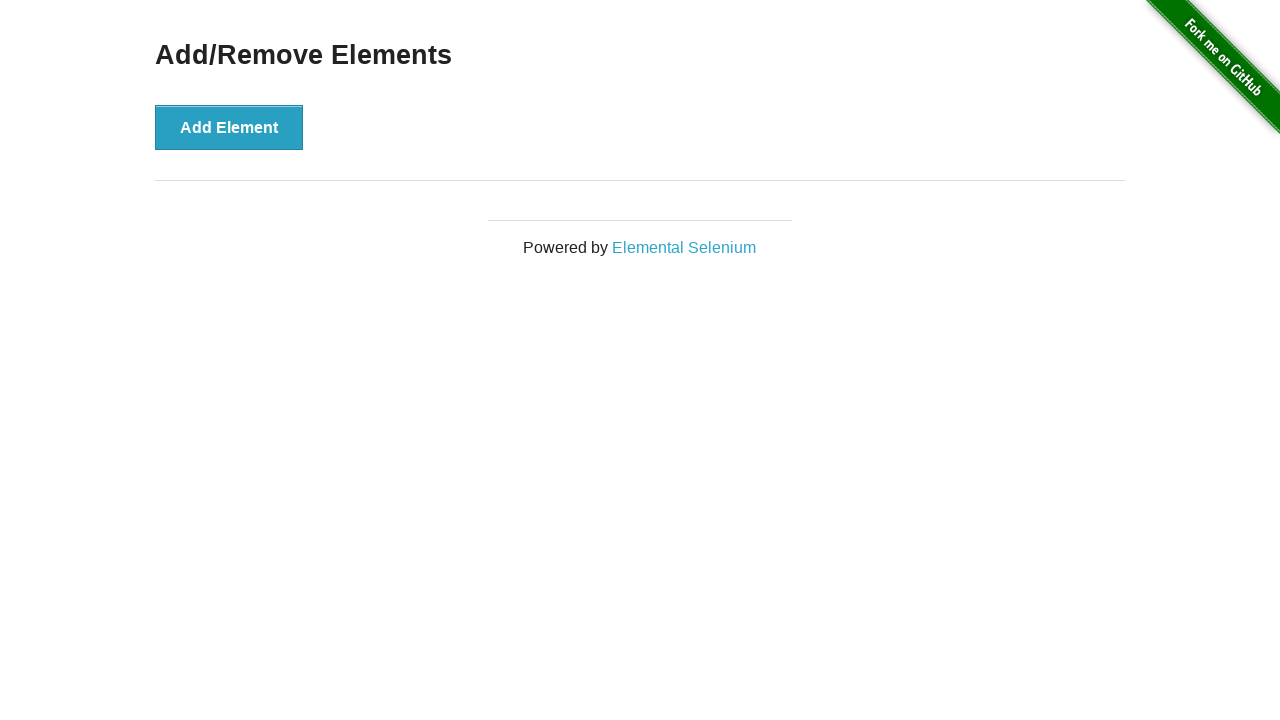

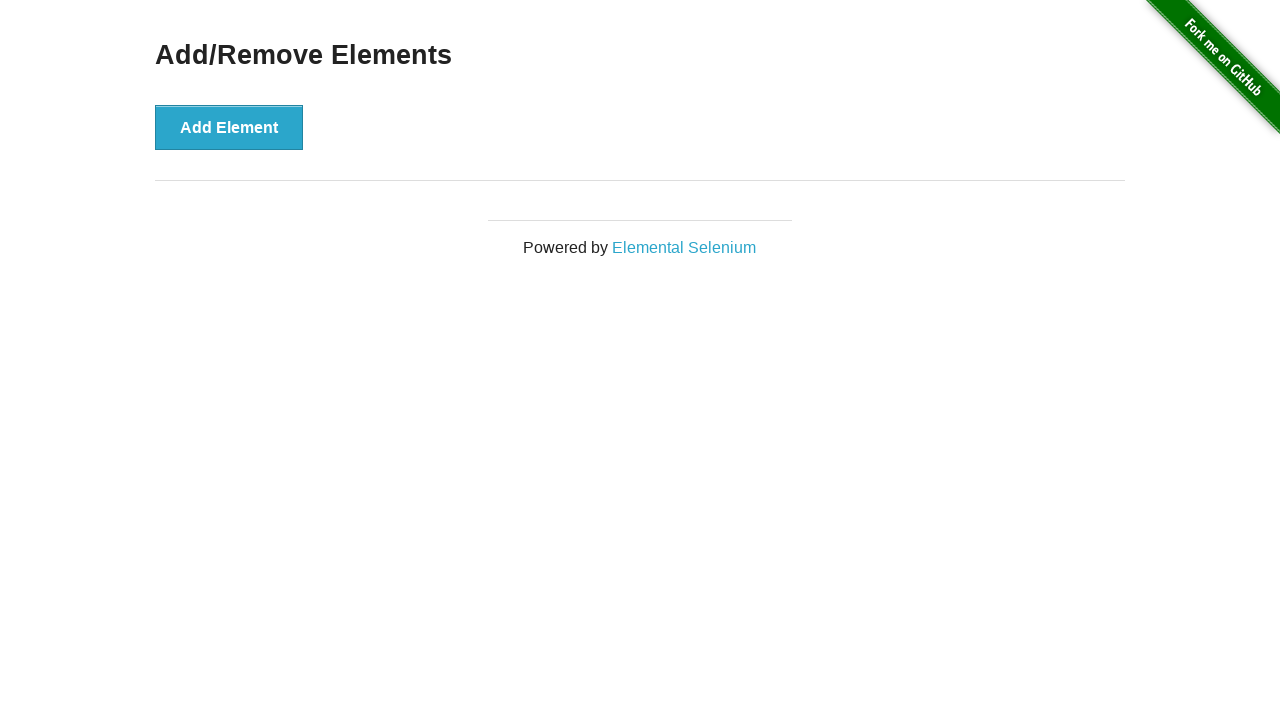